Tests a calculator web application by entering two values (150 and 20), performing multiplication, and verifying the result.

Starting URL: http://juliemr.github.io/protractor-demo/

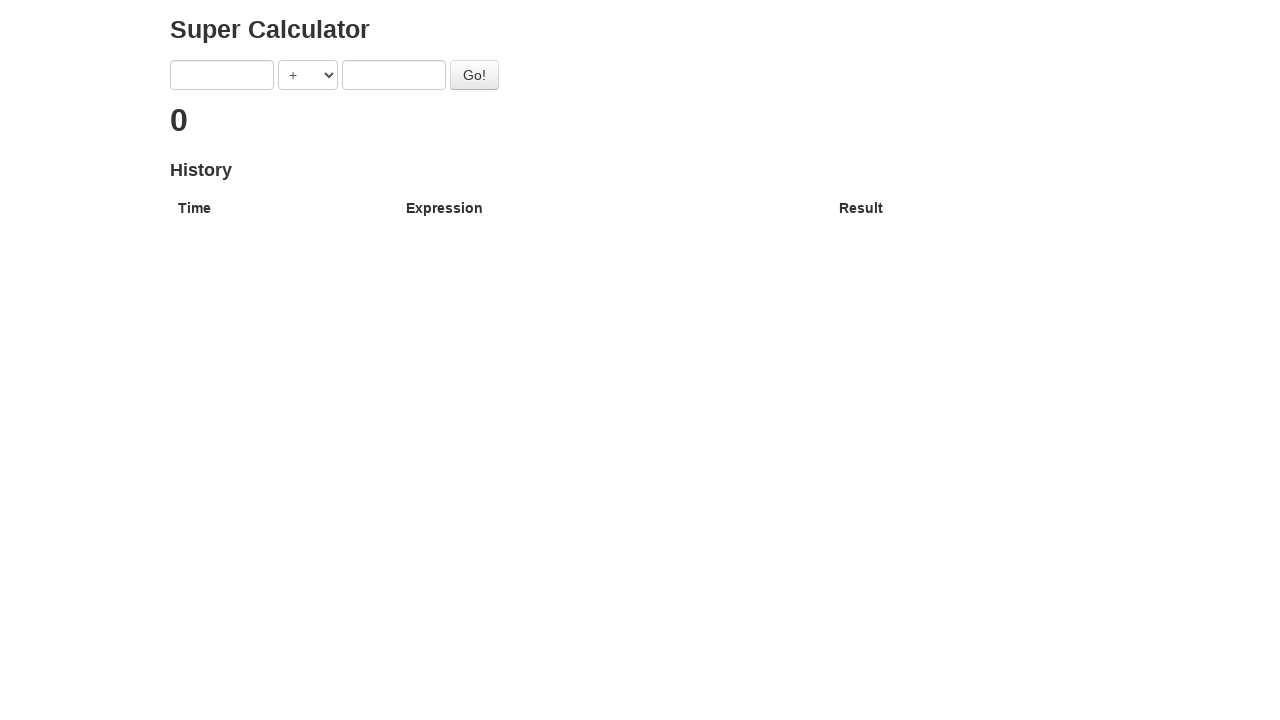

Entered first value '150' into calculator on input[ng-model='first']
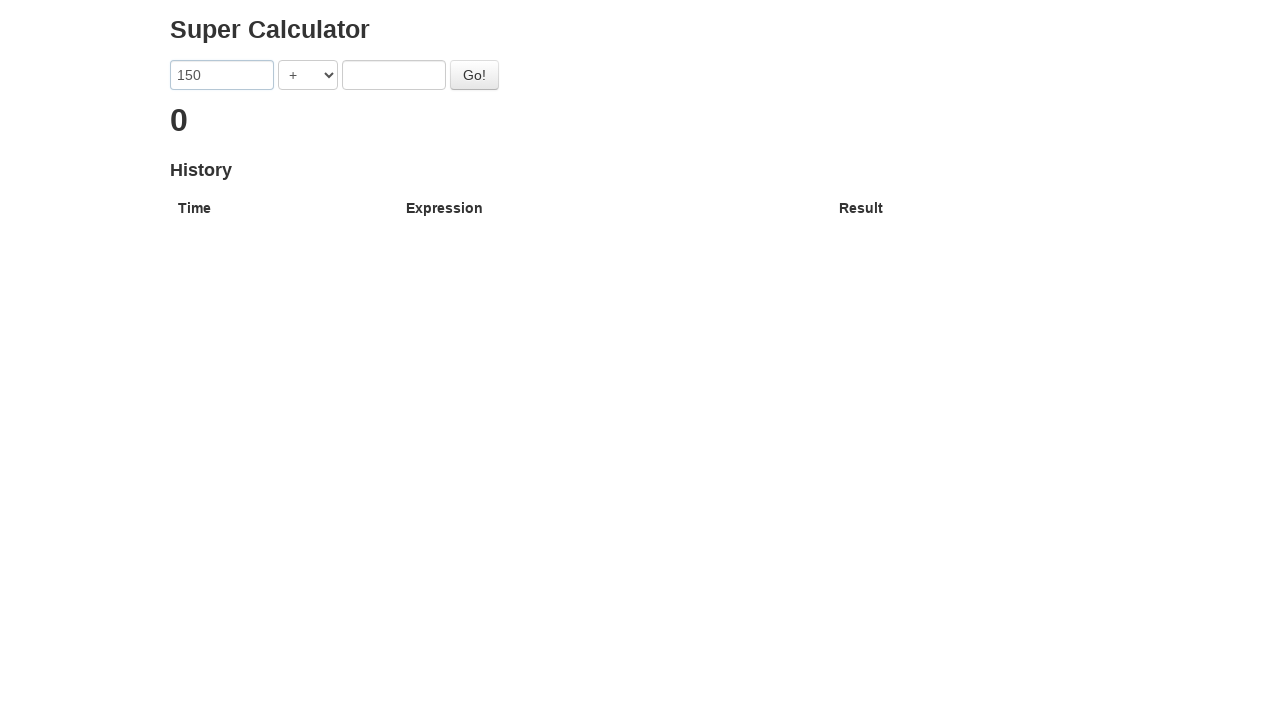

Entered second value '20' into calculator on input[ng-model='second']
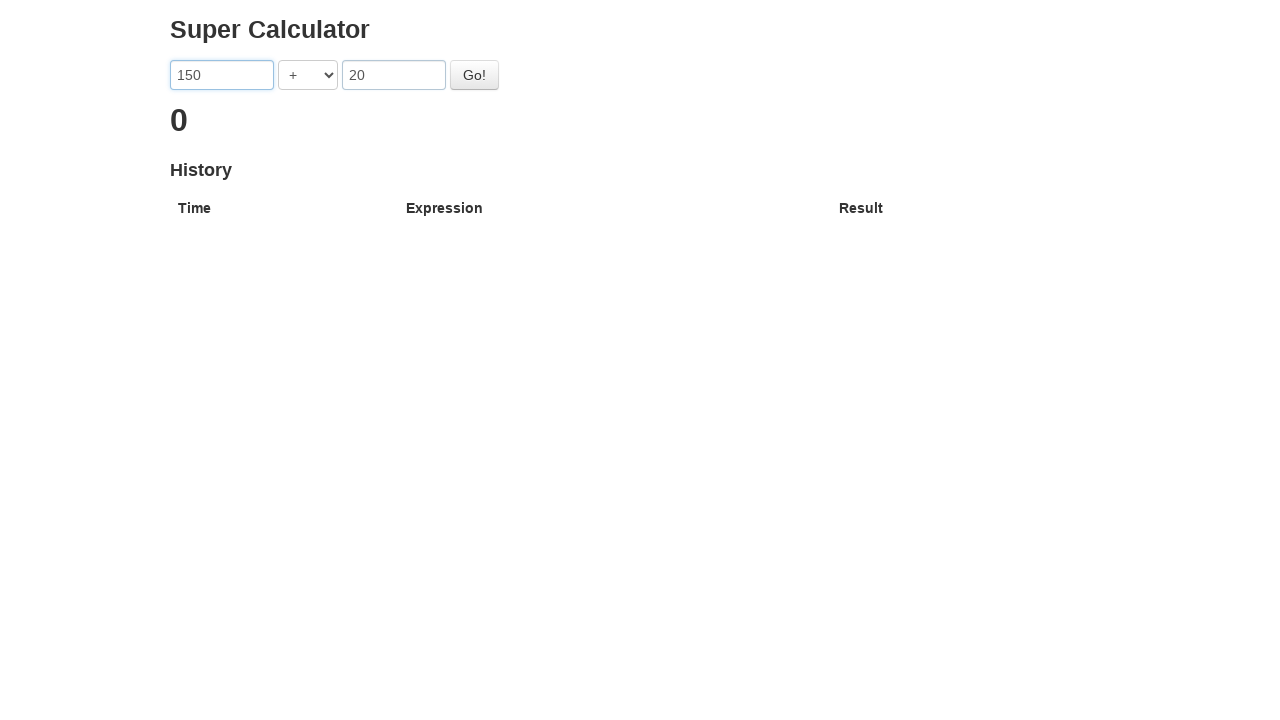

Selected MULTIPLICATION operator on select[ng-model='operator']
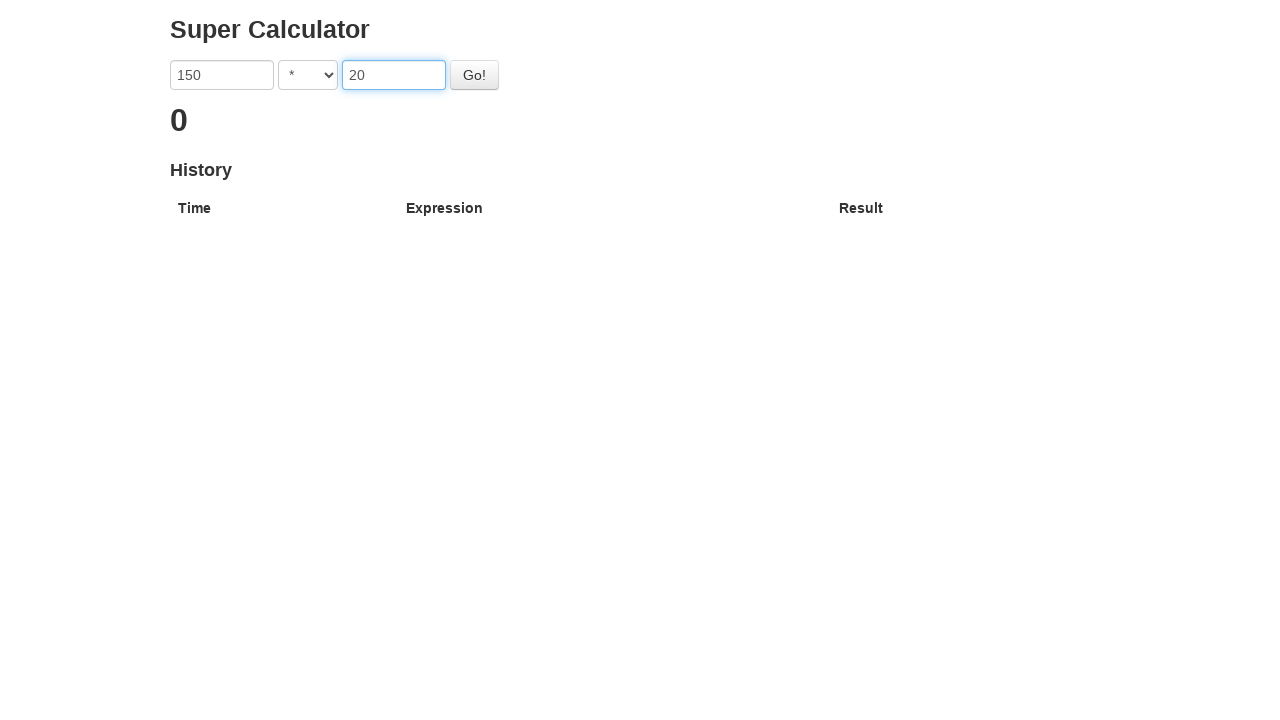

Clicked Go button to perform multiplication at (474, 75) on #gobutton
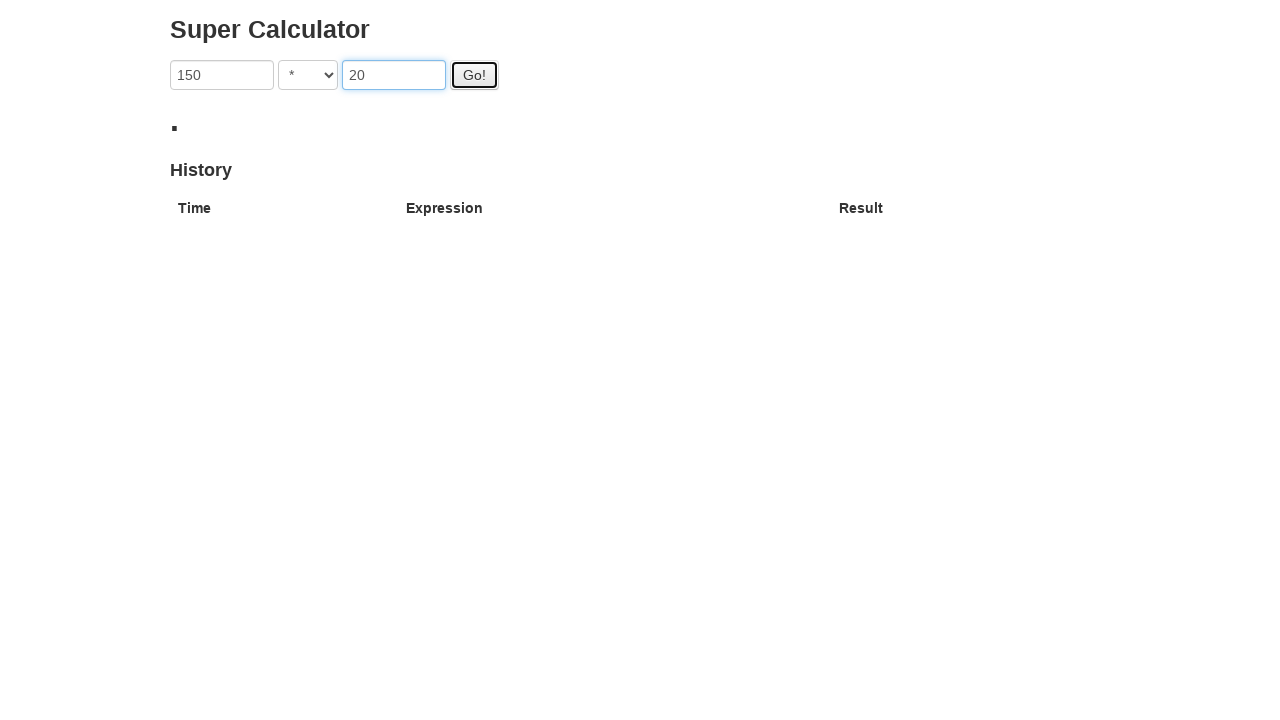

Verified multiplication result '3000' appears on screen
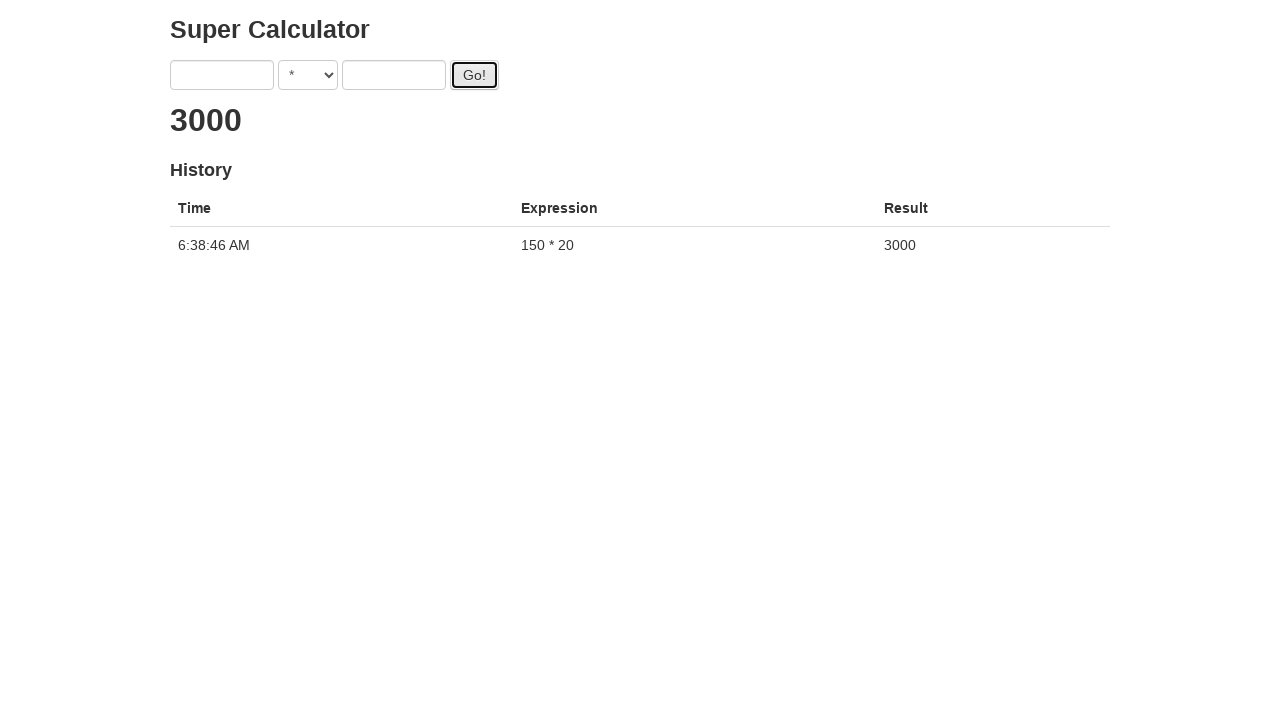

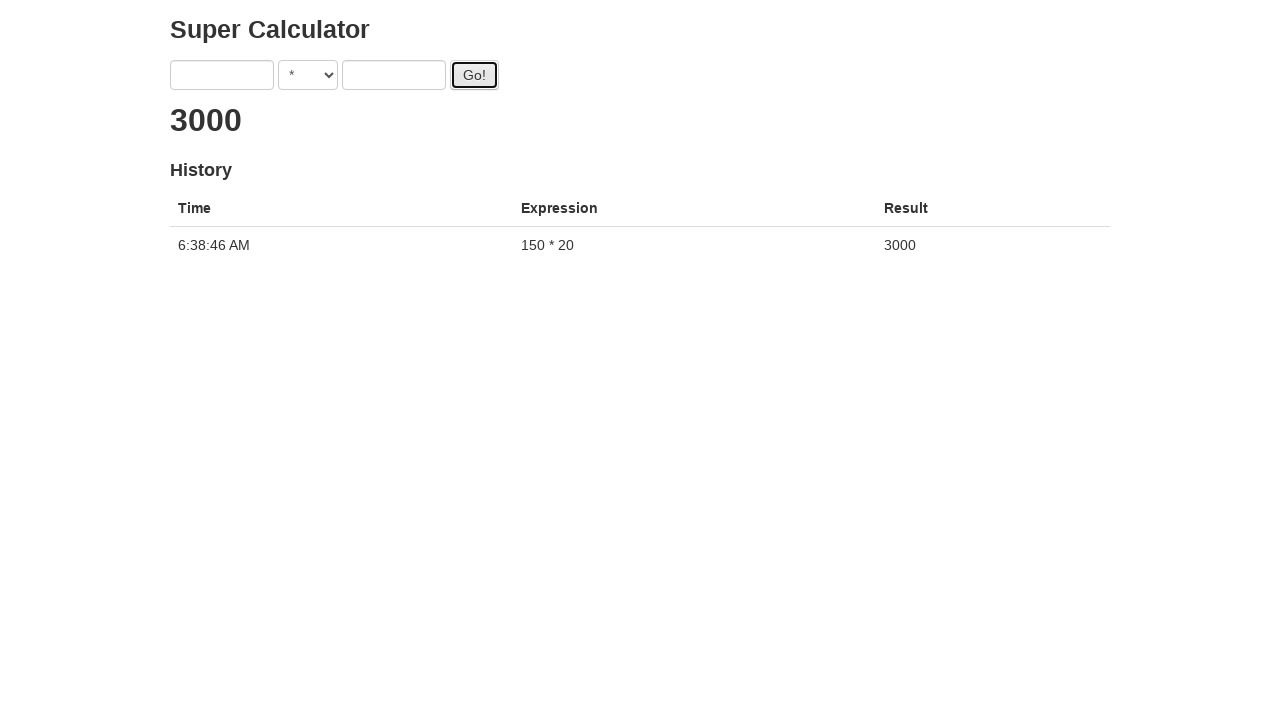